Tests the Taiwan Electronic Map Service by searching for an address, waiting for results to load in an iframe, and clicking on the coordinates function

Starting URL: http://www.map.com.tw

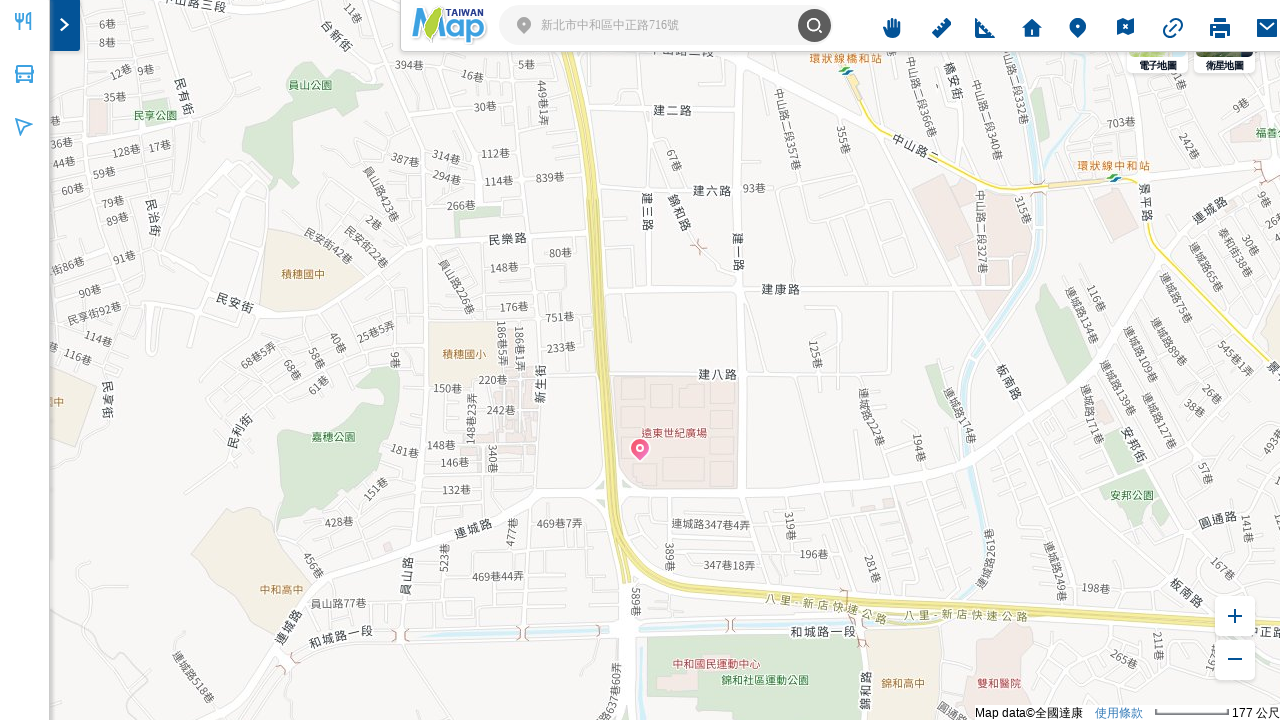

Clicked on the search field at (668, 25) on #searchWord
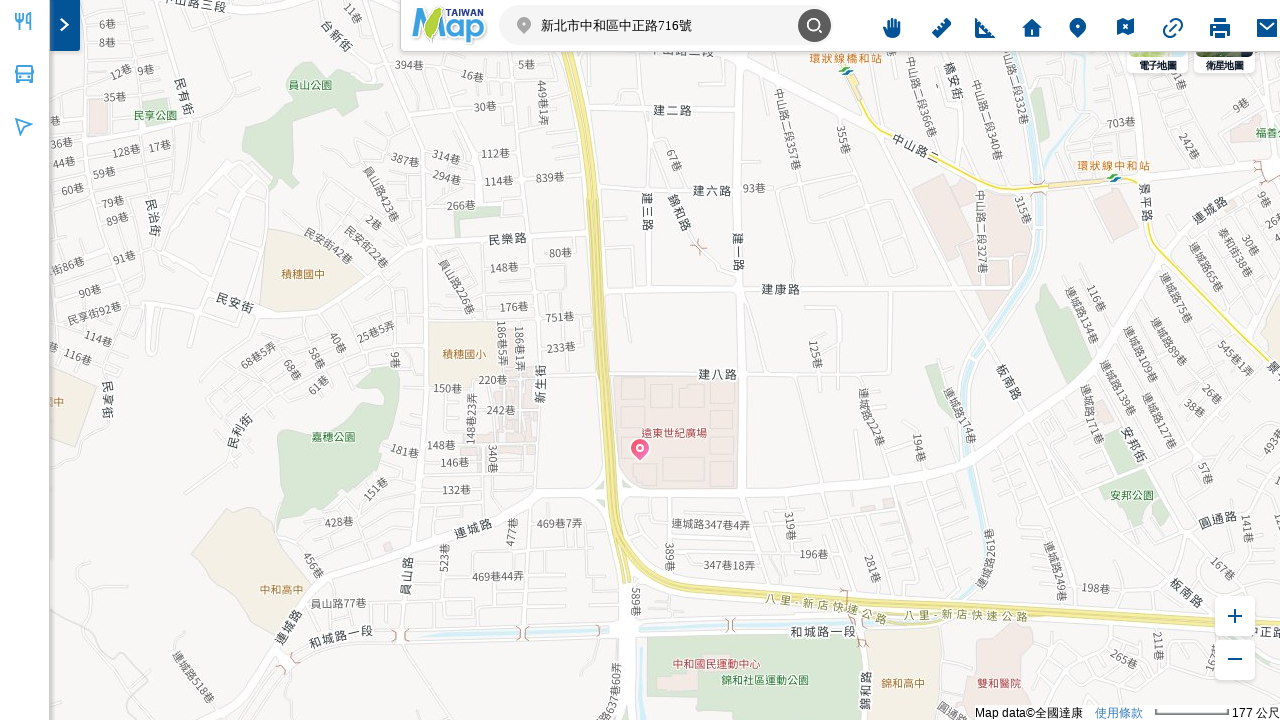

Cleared the search field placeholder text on #searchWord
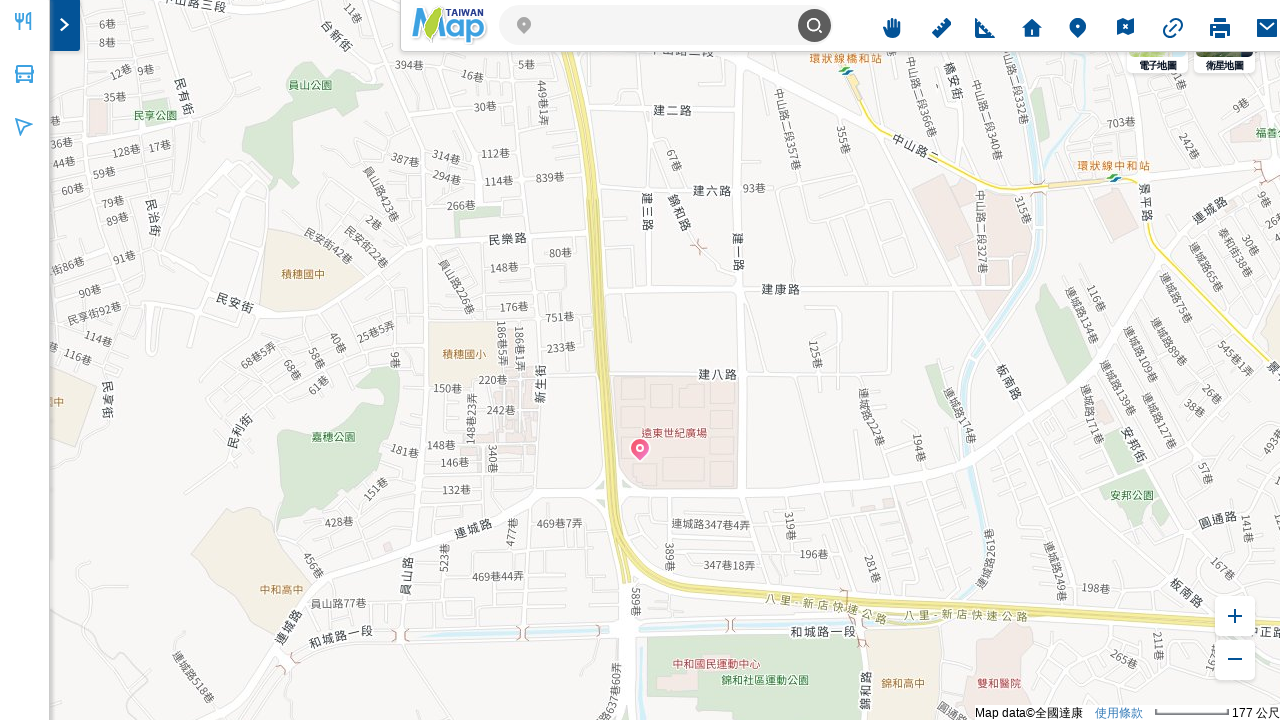

Entered address '高雄市苓雅區和平一路147號' into search field on #searchWord
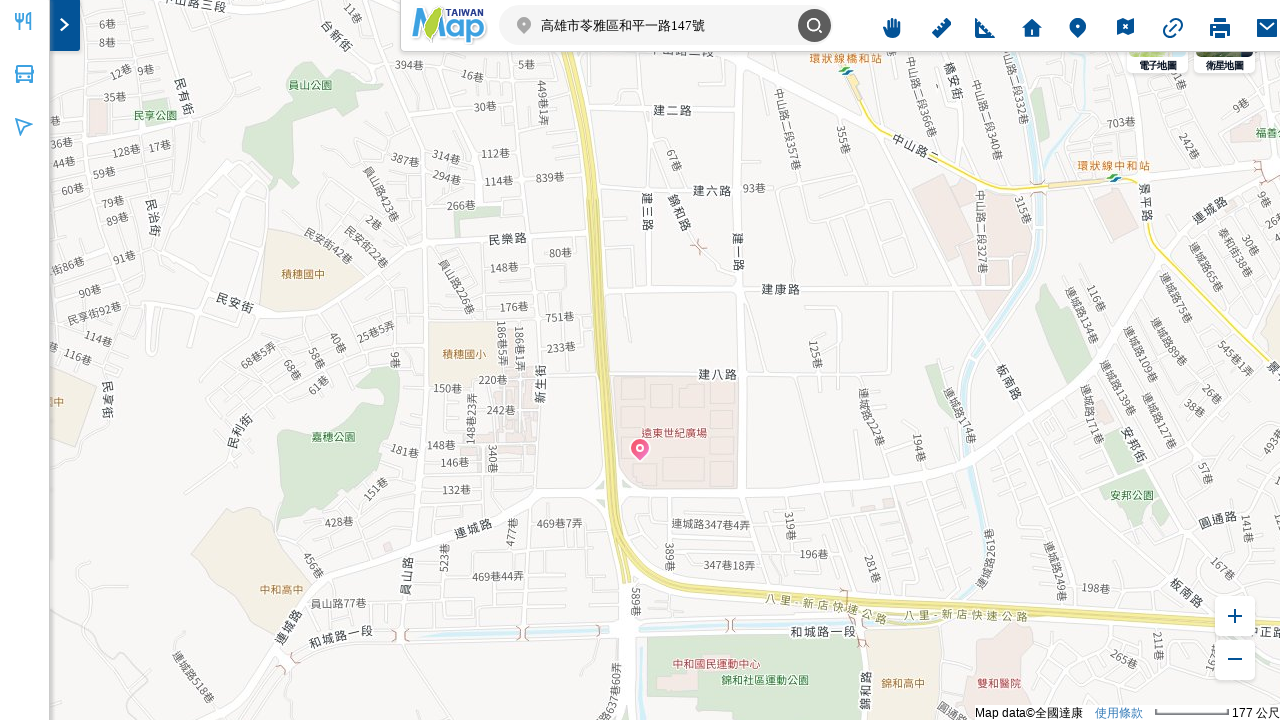

Pressed Enter to submit the address search on #searchWord
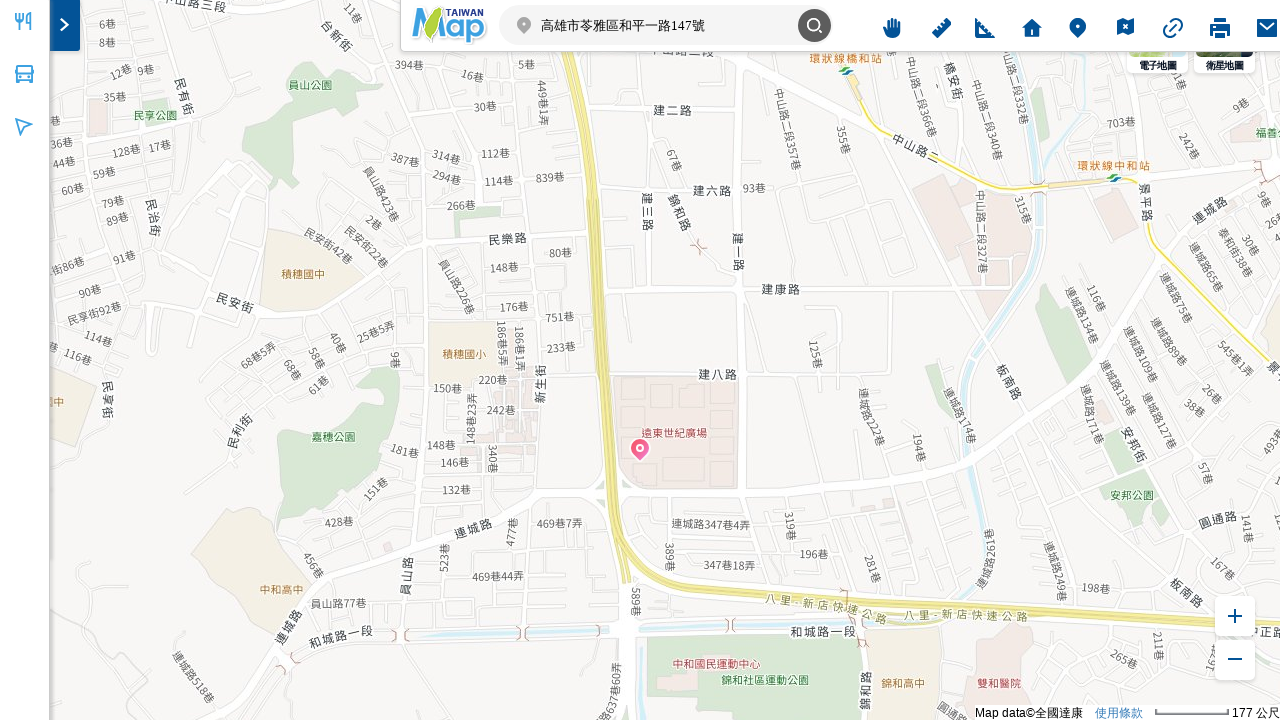

Waited for search results iframe to load
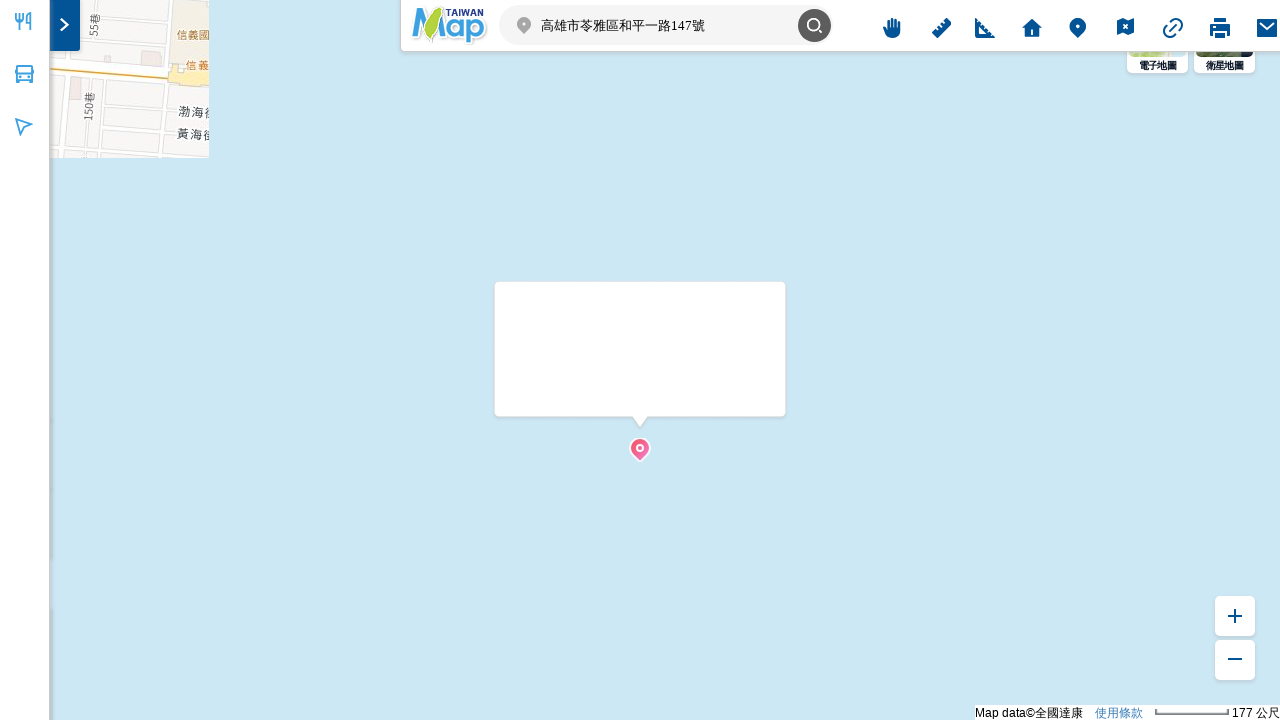

Located the search results iframe
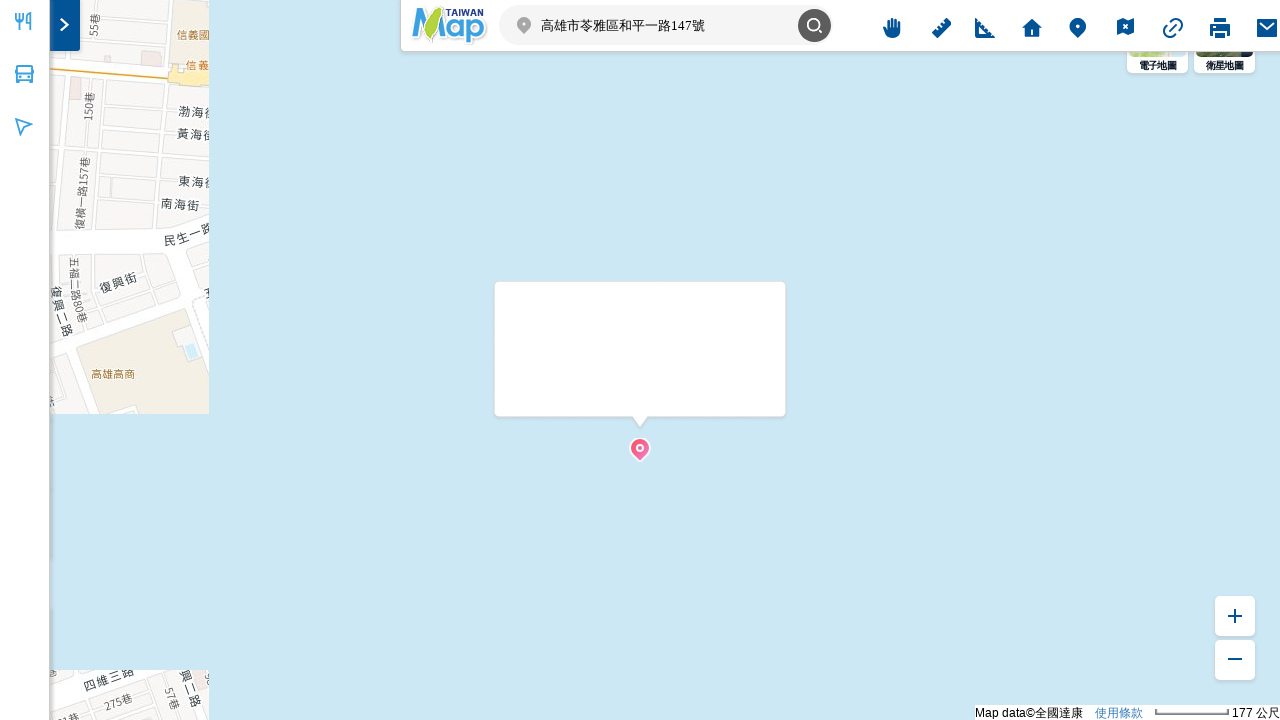

Clicked on the coordinates function button at (640, 394) on .winfoIframe >> internal:control=enter-frame >> .fun >> nth=1
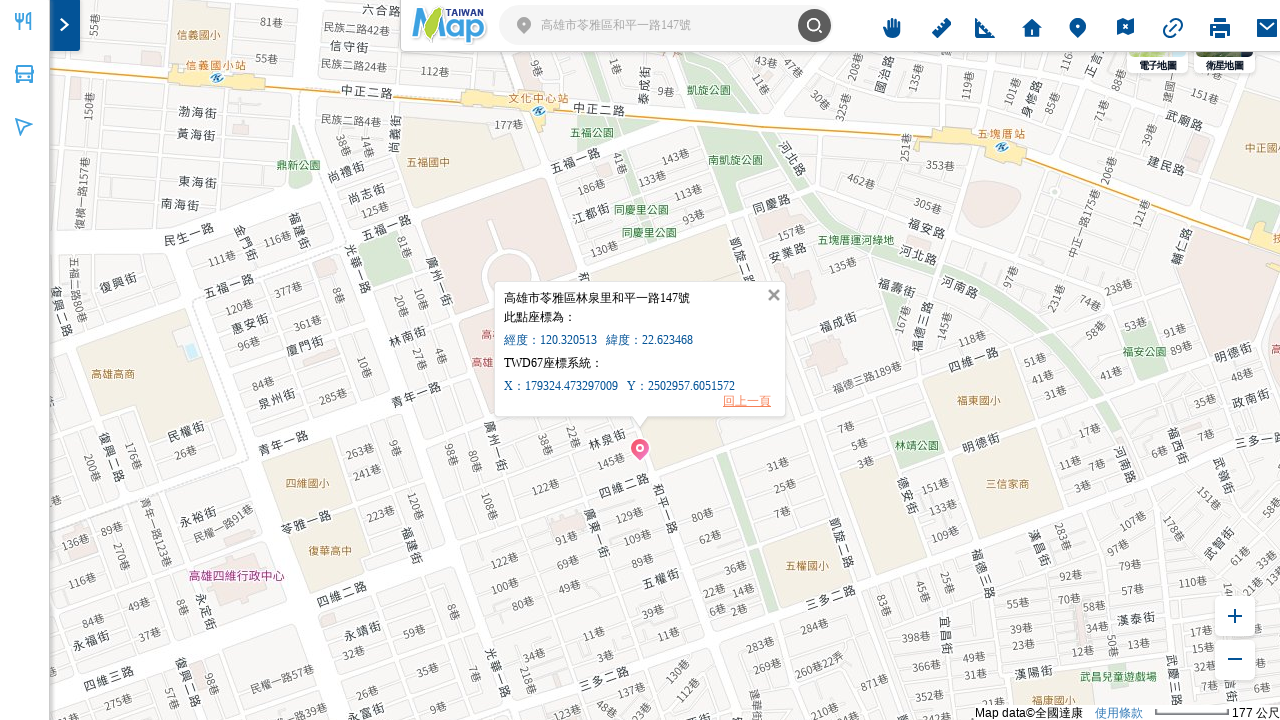

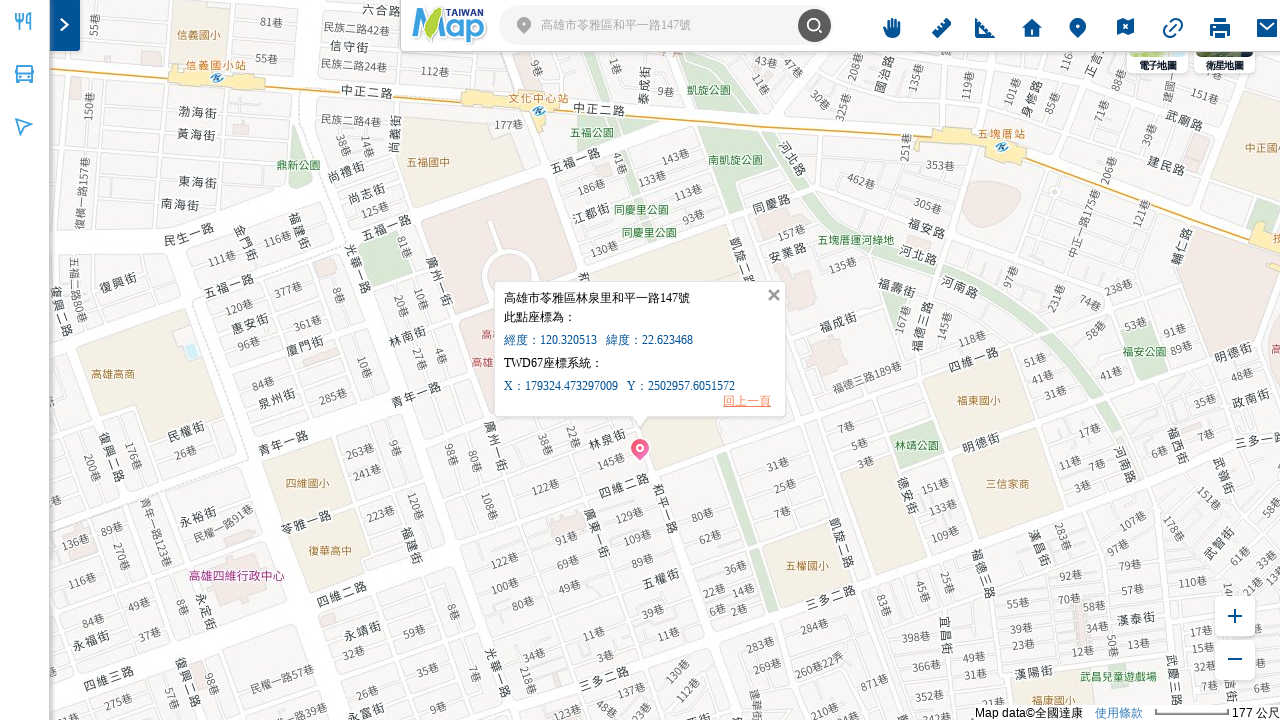